Tests basic navigation to a login practice page using browser context

Starting URL: https://rahulshettyacademy.com/loginpagePractise/

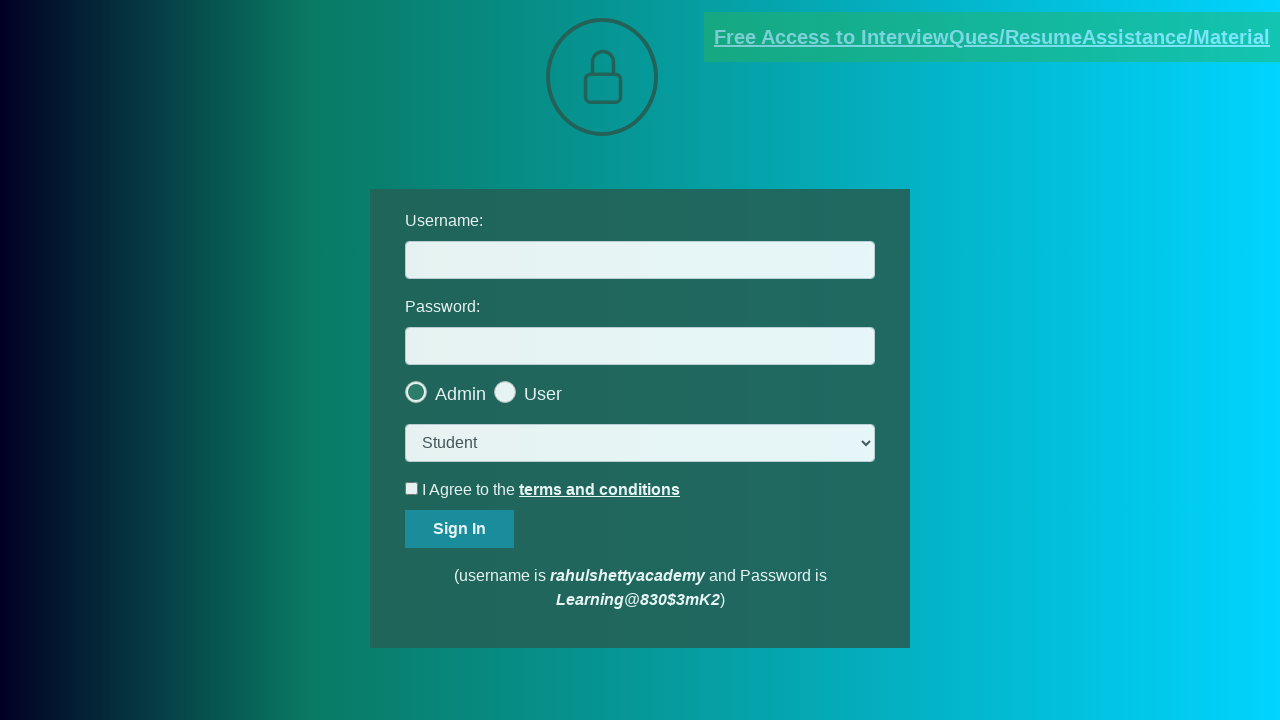

Waited for page to reach domcontentloaded state at https://rahulshettyacademy.com/loginpagePractise/
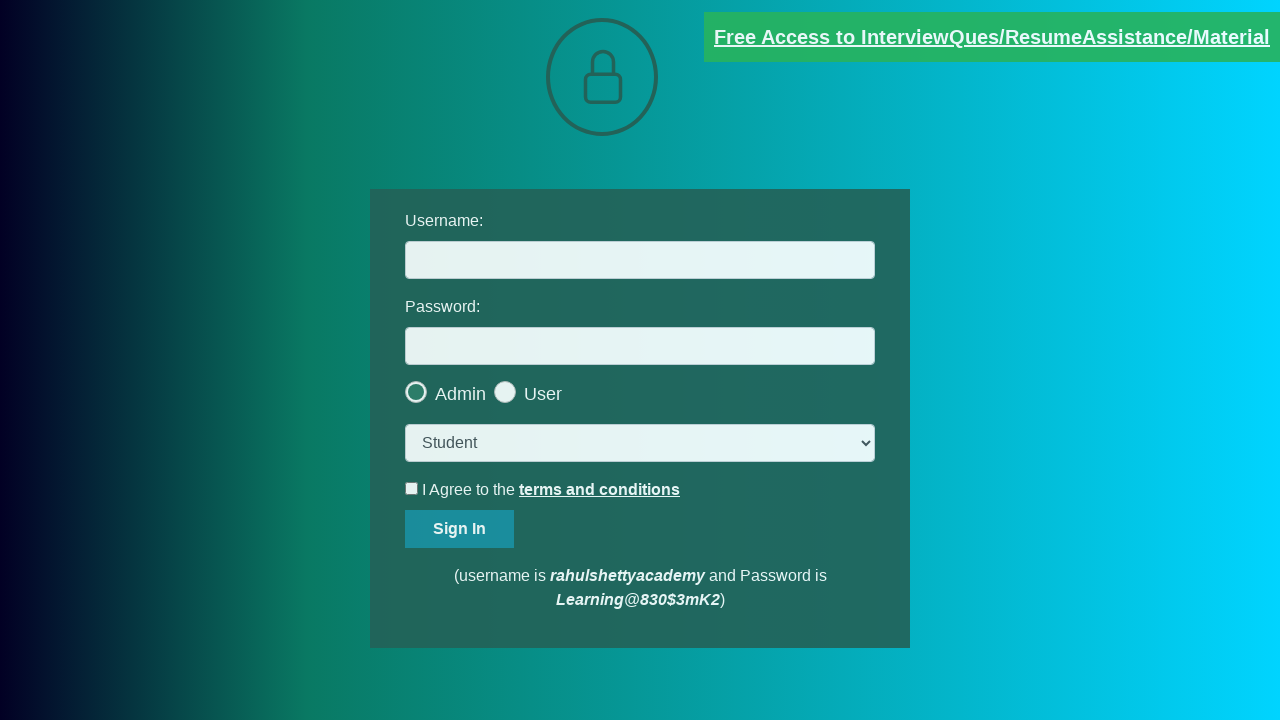

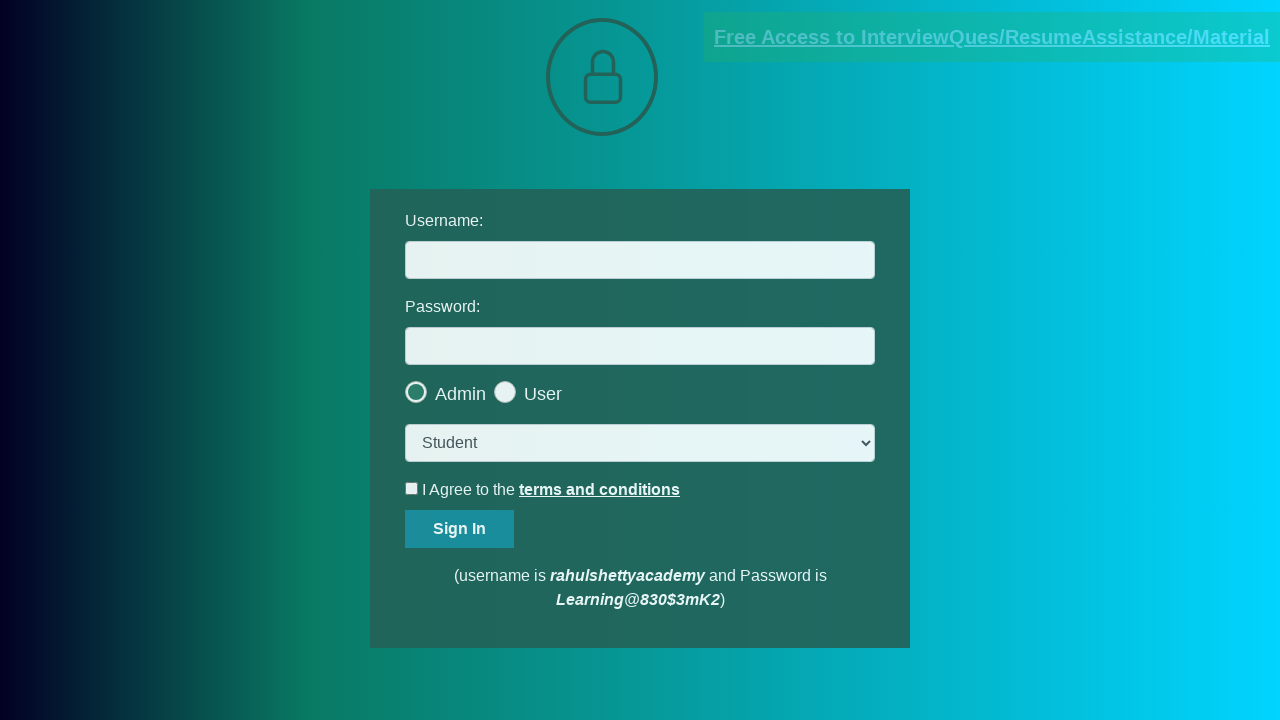